Tests JavaScript alert and confirm dialog handling on a practice automation page by filling a name field, triggering an alert and accepting it, then triggering a confirm dialog and dismissing it.

Starting URL: https://rahulshettyacademy.com/AutomationPractice/

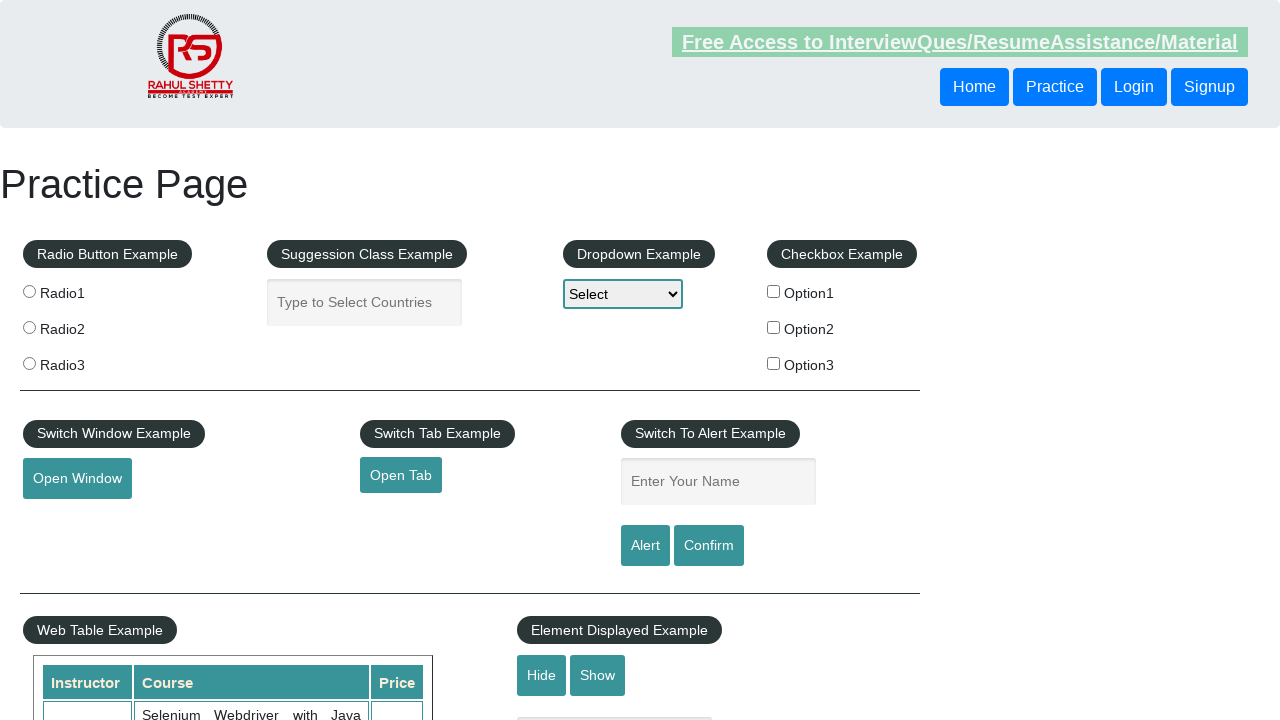

Filled name field with 'Jeremy' on #name
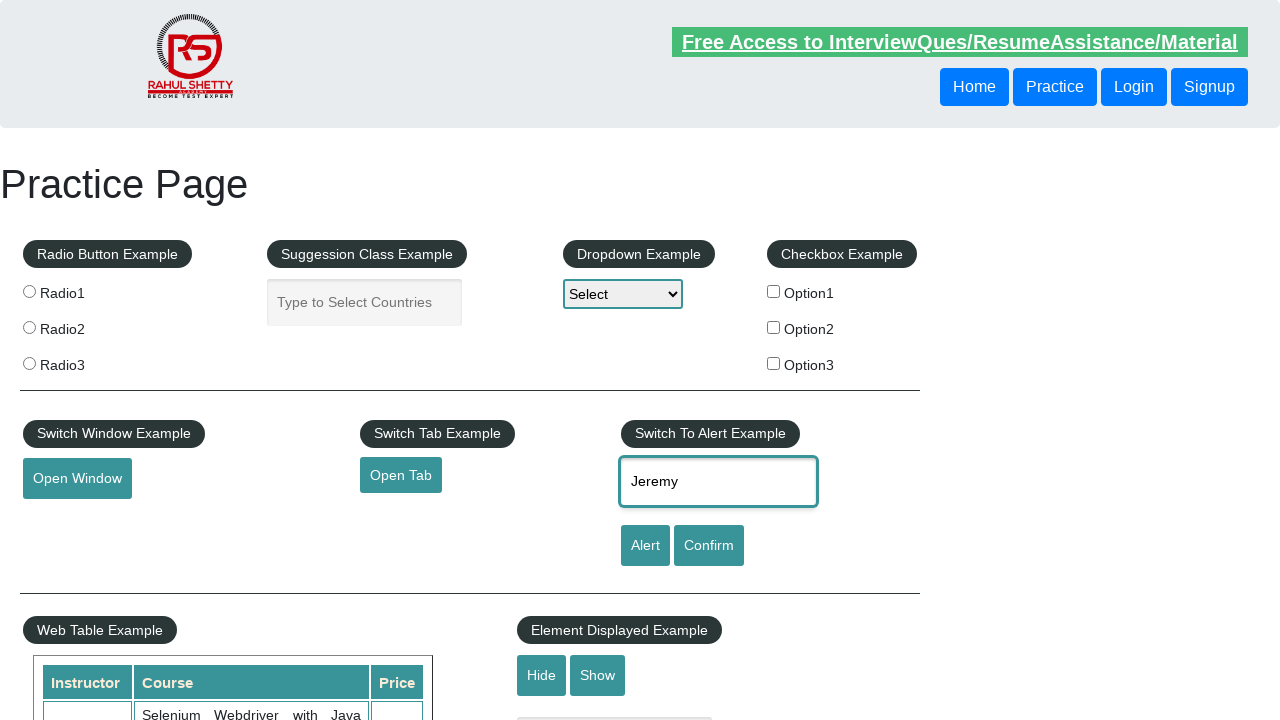

Clicked alert button and accepted the alert dialog at (645, 546) on #alertbtn
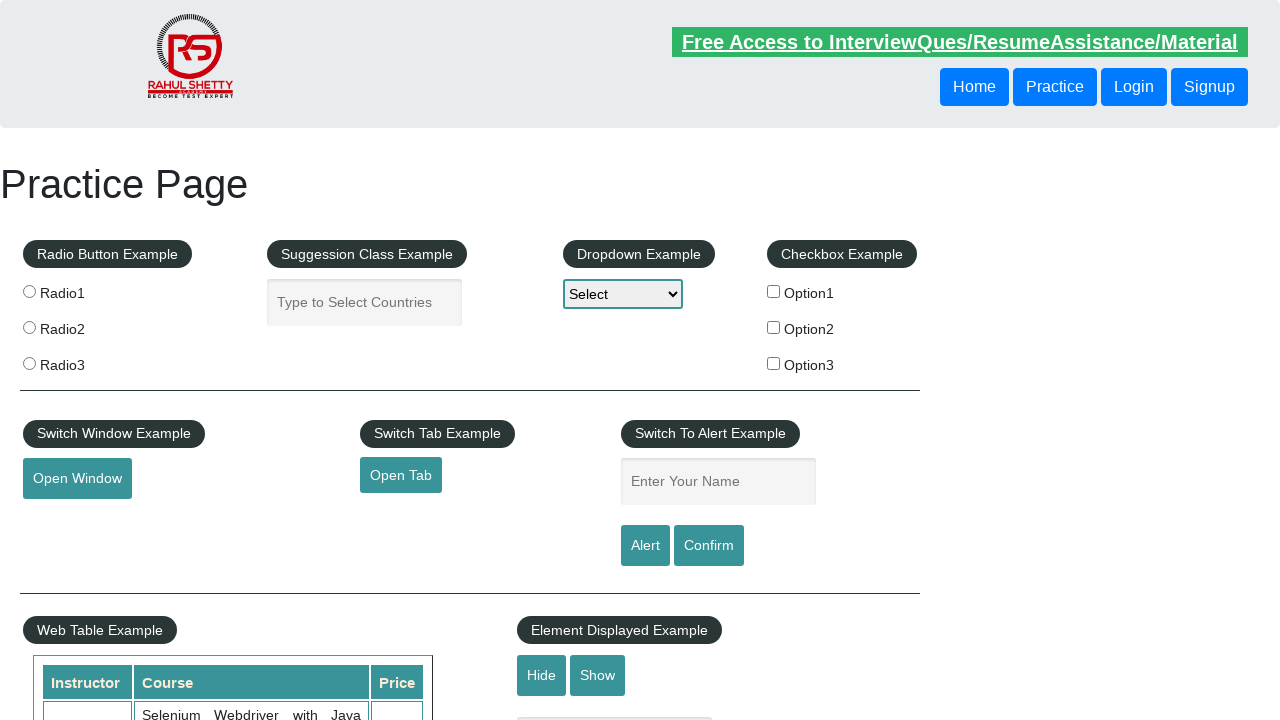

Waited 500ms for dialog processing
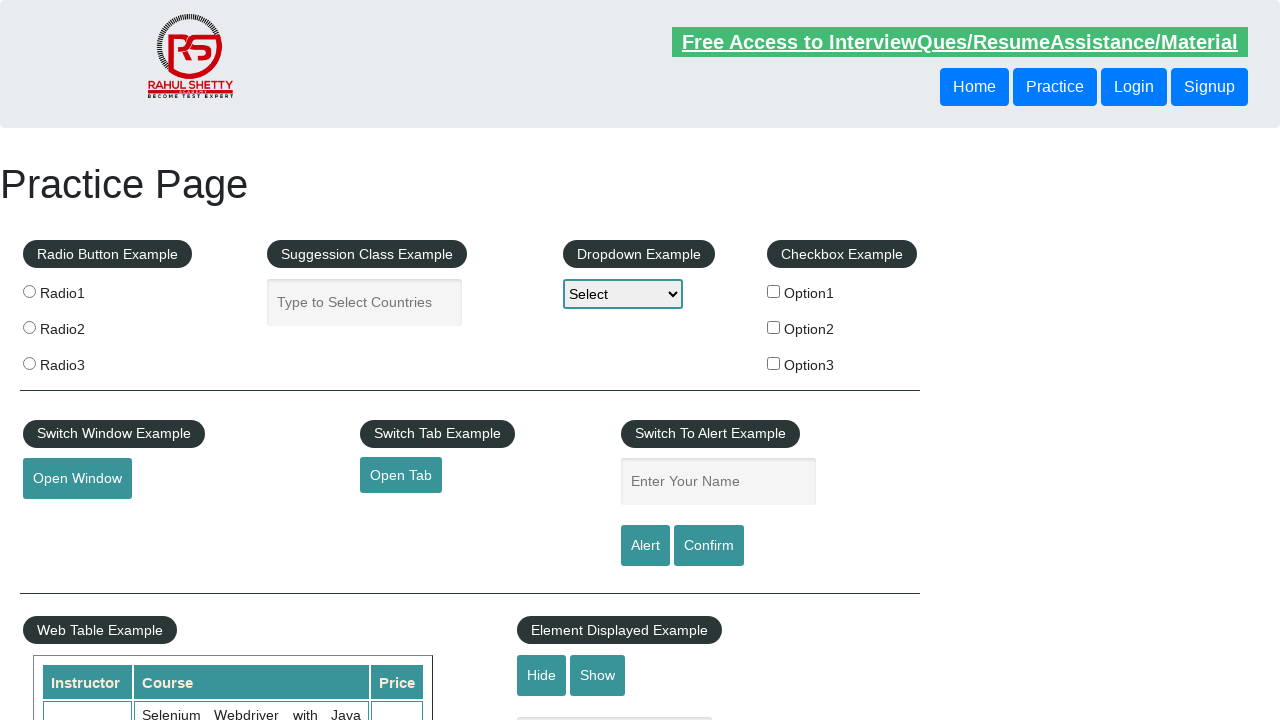

Clicked confirm button and dismissed the confirm dialog at (709, 546) on #confirmbtn
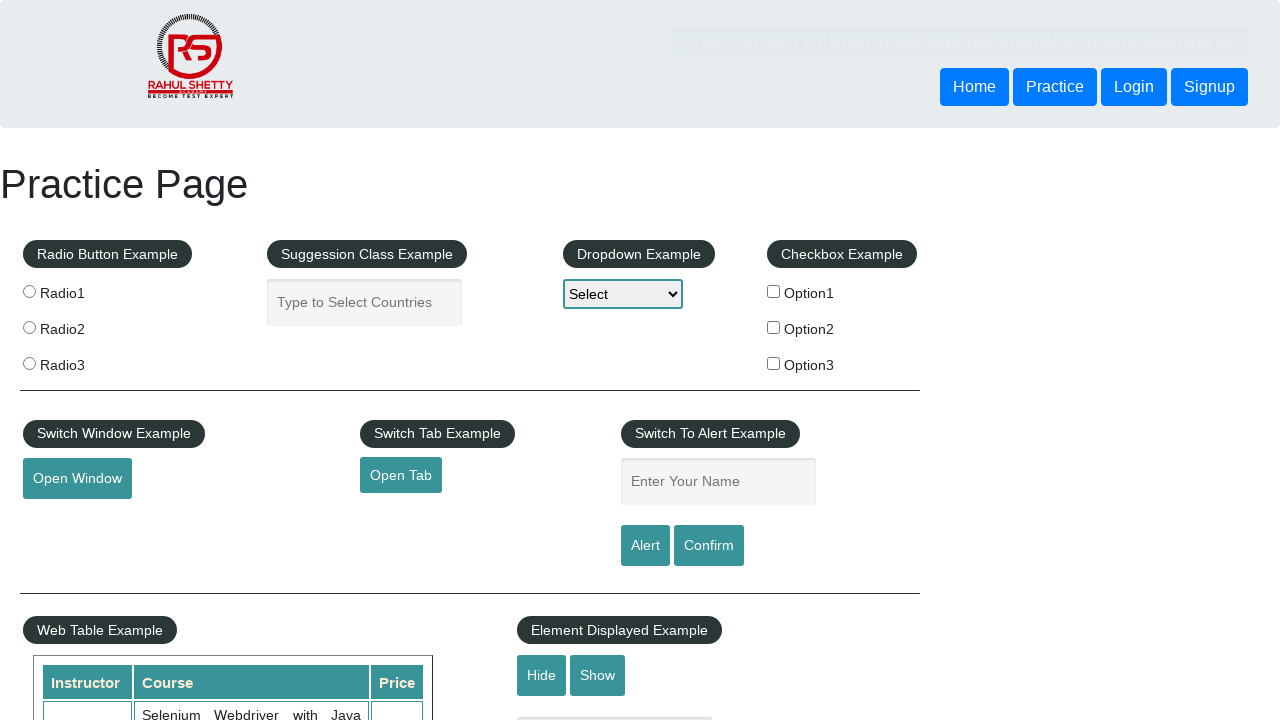

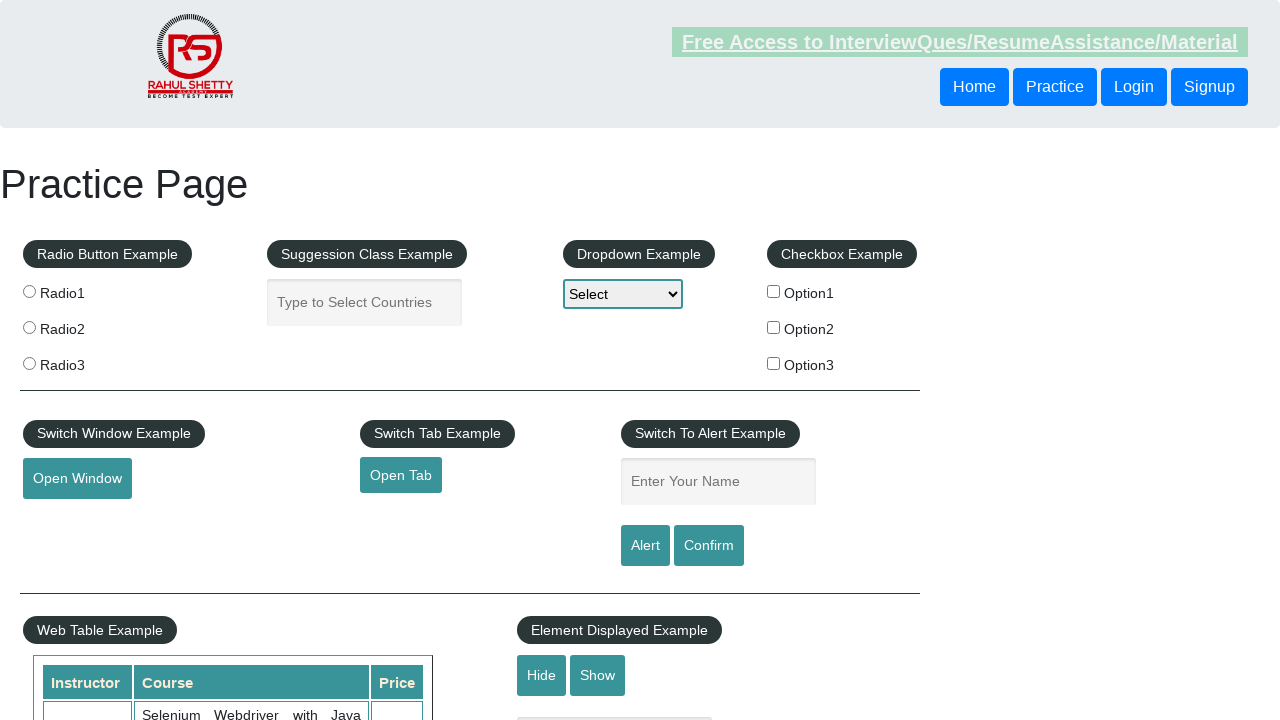